Tests marking all todo items as completed using the toggle all checkbox

Starting URL: https://demo.playwright.dev/todomvc

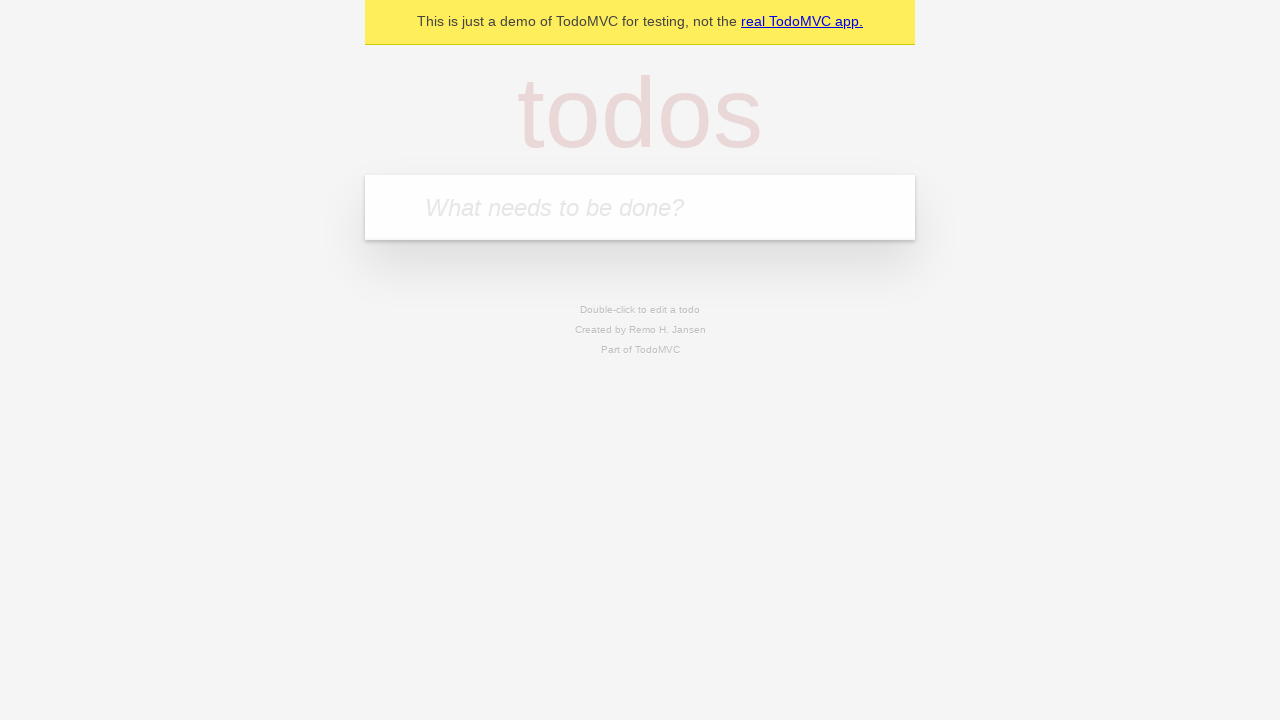

Filled todo input with 'buy some cheese' on internal:attr=[placeholder="What needs to be done?"i]
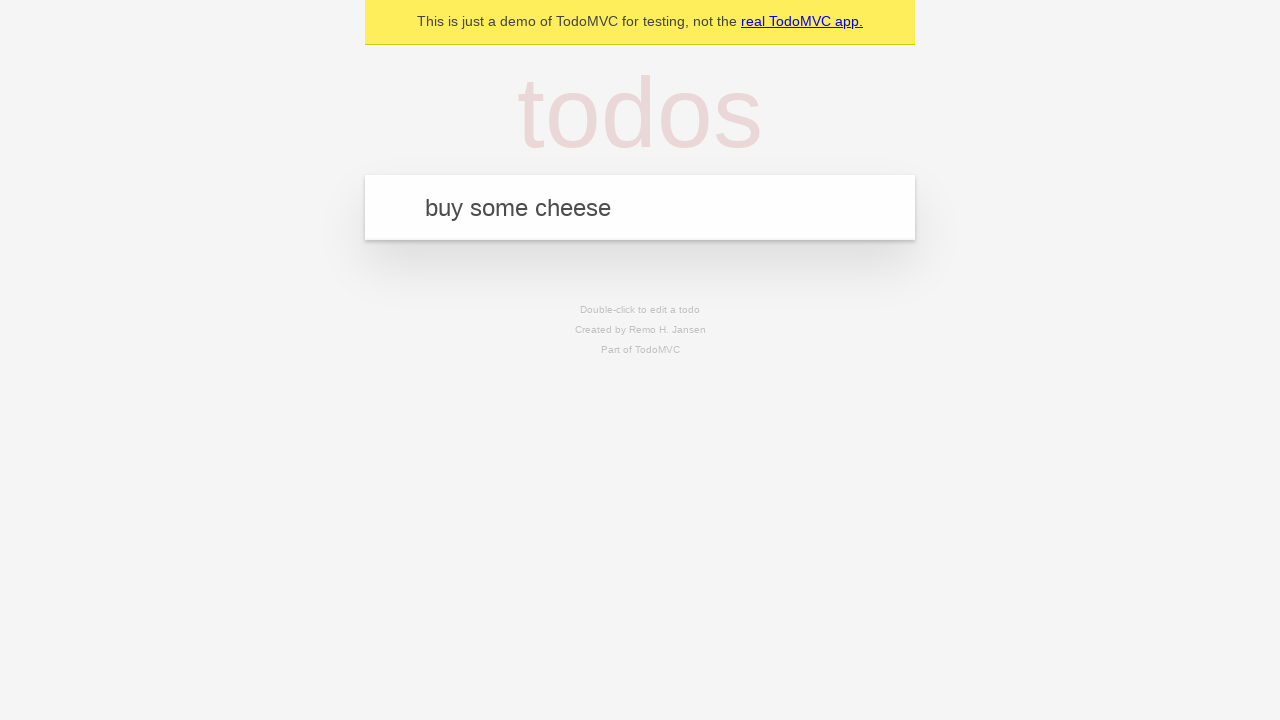

Pressed Enter to add first todo item on internal:attr=[placeholder="What needs to be done?"i]
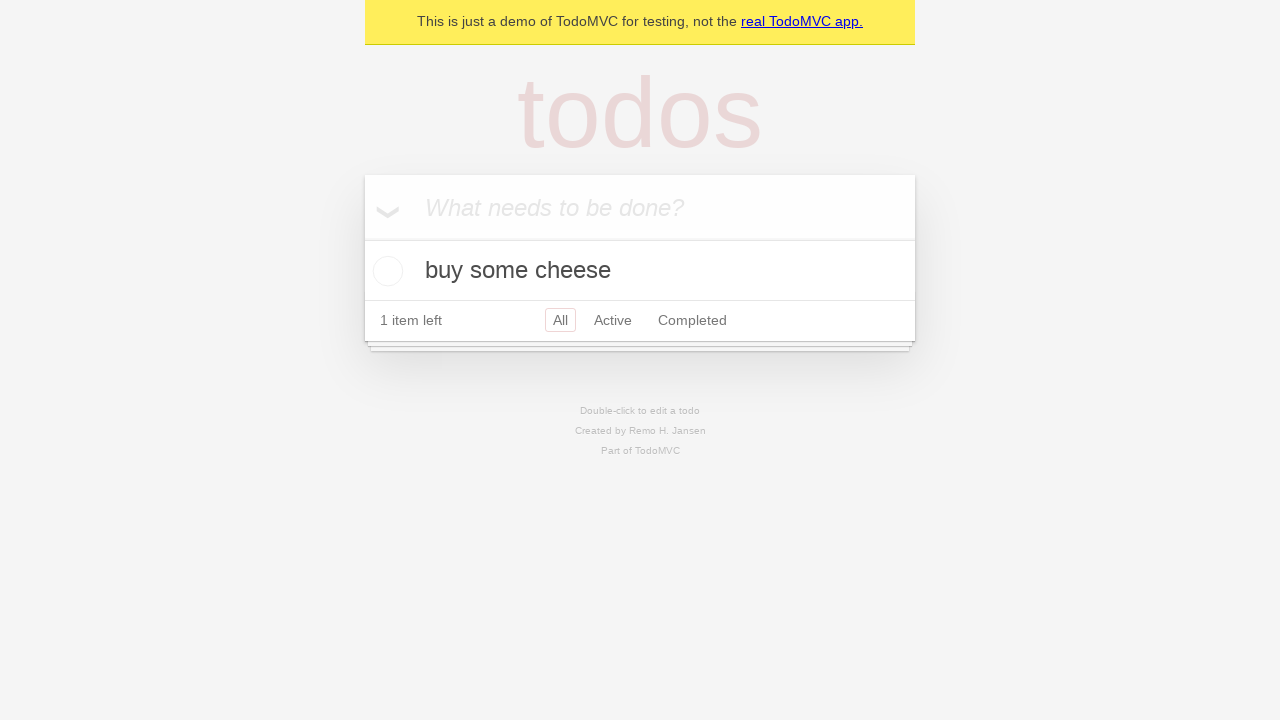

Filled todo input with 'feed the cat' on internal:attr=[placeholder="What needs to be done?"i]
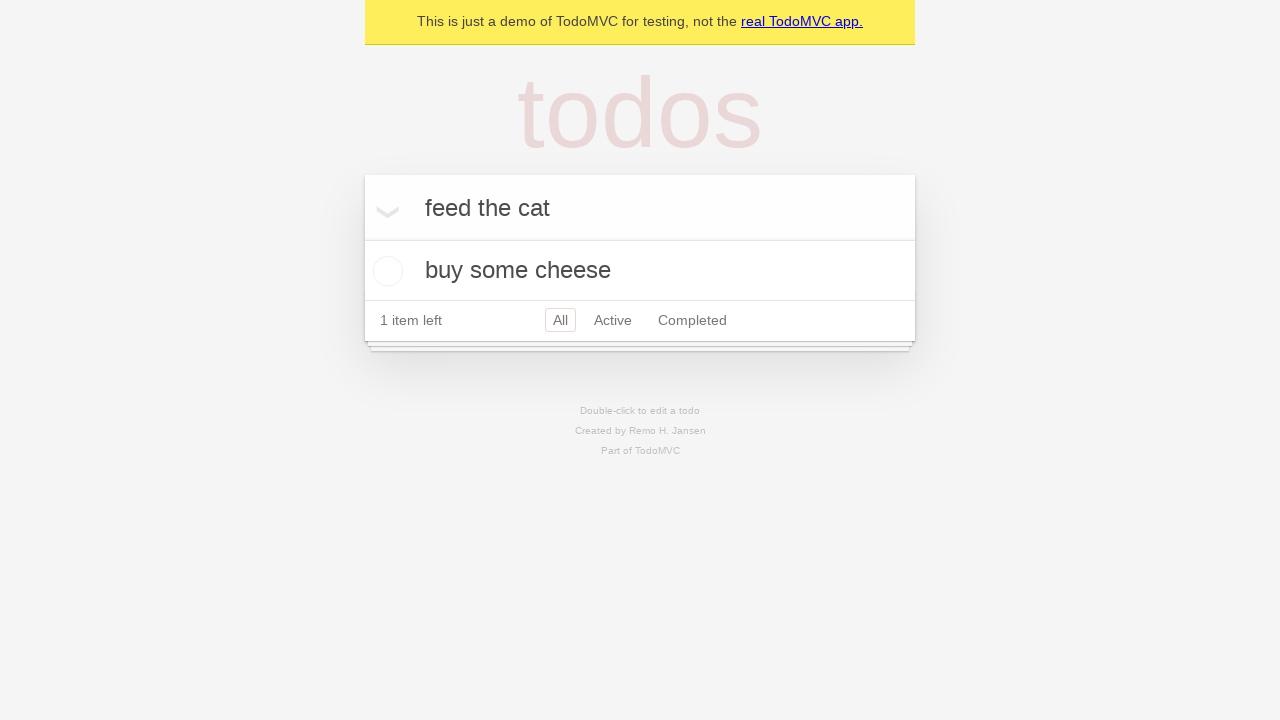

Pressed Enter to add second todo item on internal:attr=[placeholder="What needs to be done?"i]
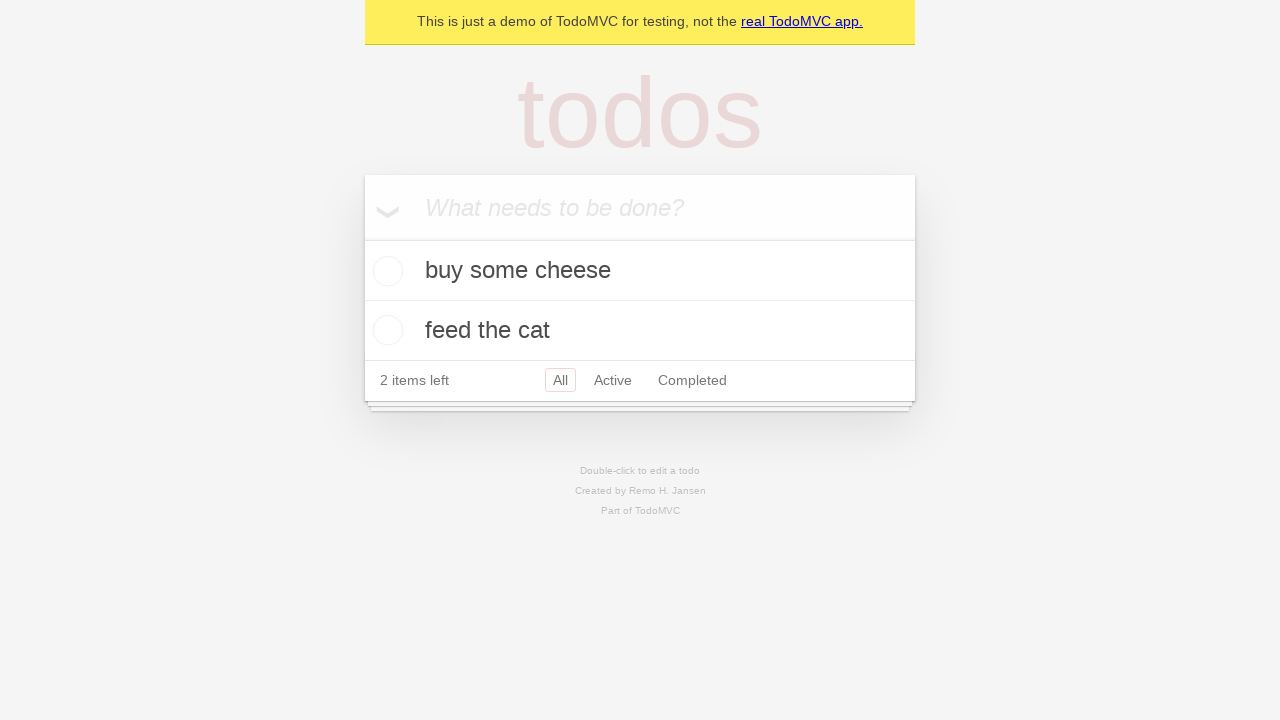

Filled todo input with 'book a doctors appointment' on internal:attr=[placeholder="What needs to be done?"i]
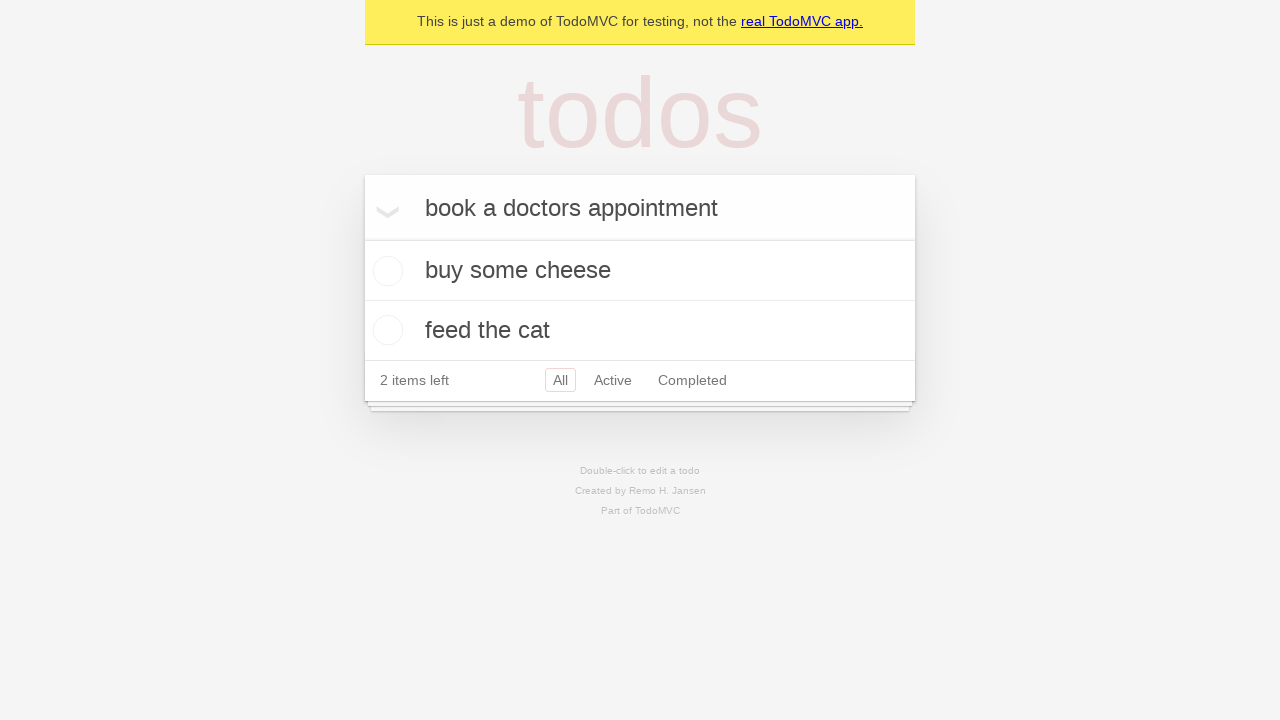

Pressed Enter to add third todo item on internal:attr=[placeholder="What needs to be done?"i]
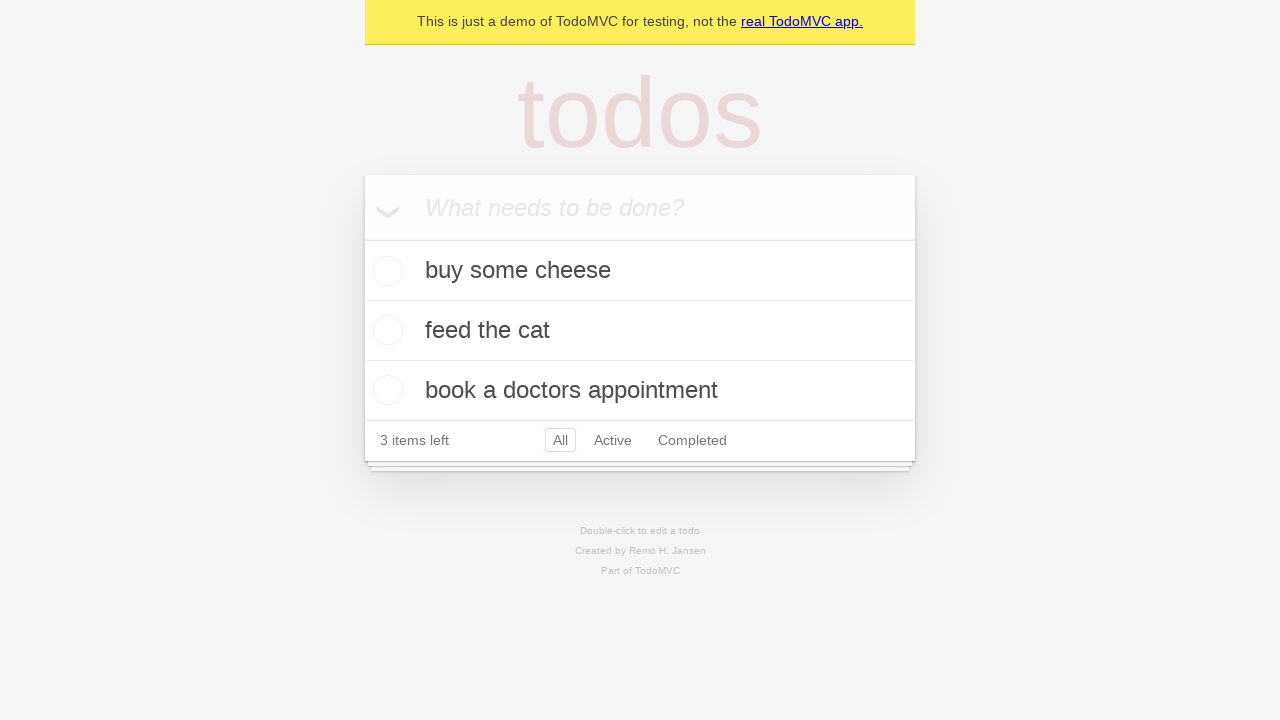

Clicked 'Mark all as complete' checkbox to complete all todo items at (362, 238) on internal:label="Mark all as complete"i
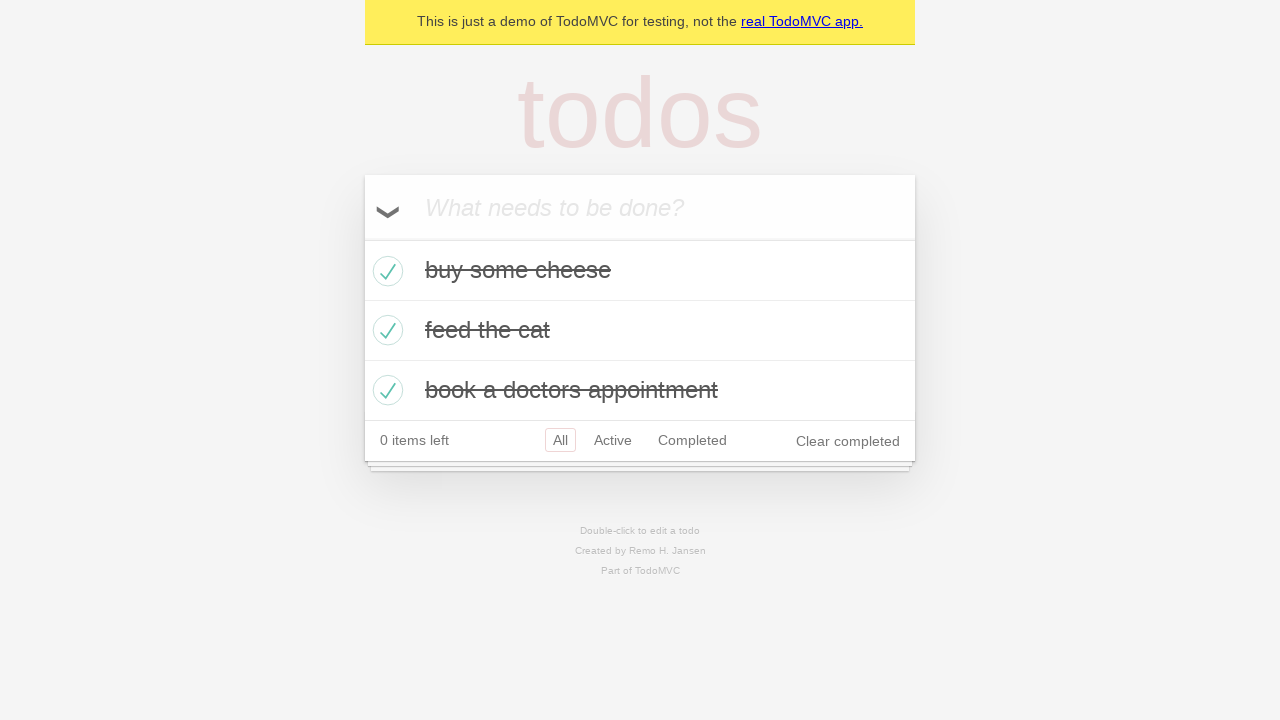

Waited for third todo item to be marked as completed
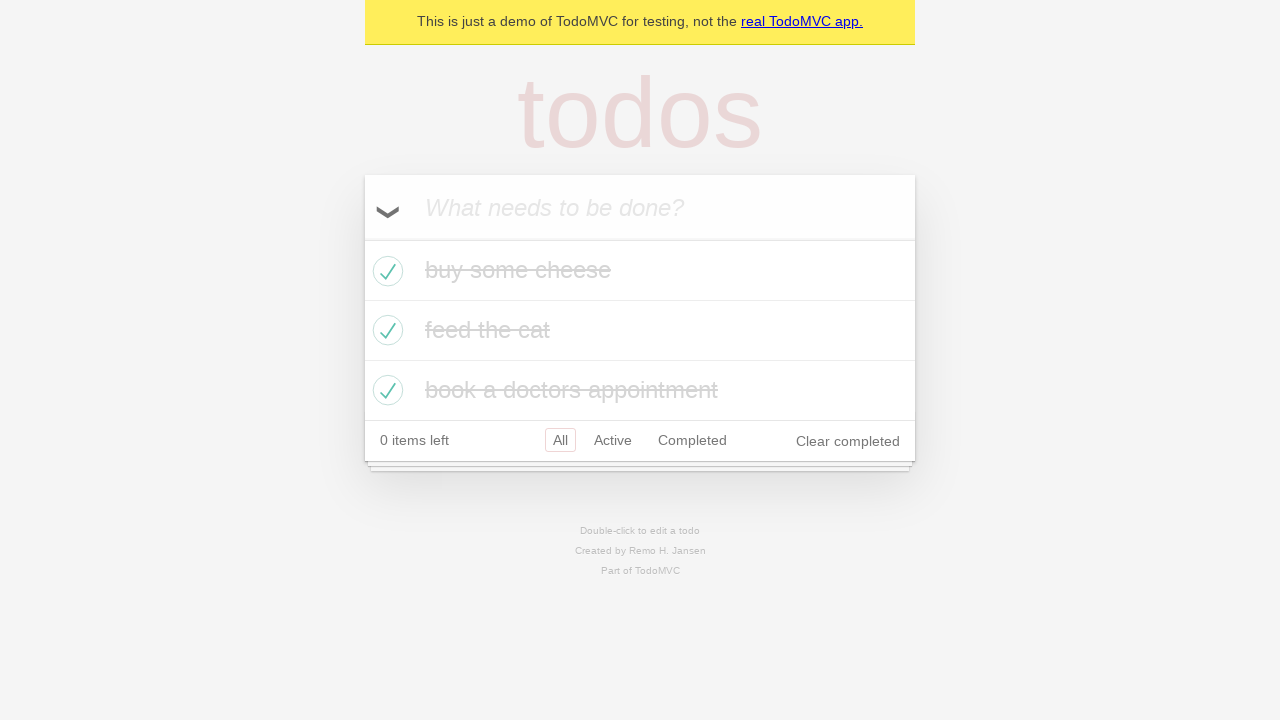

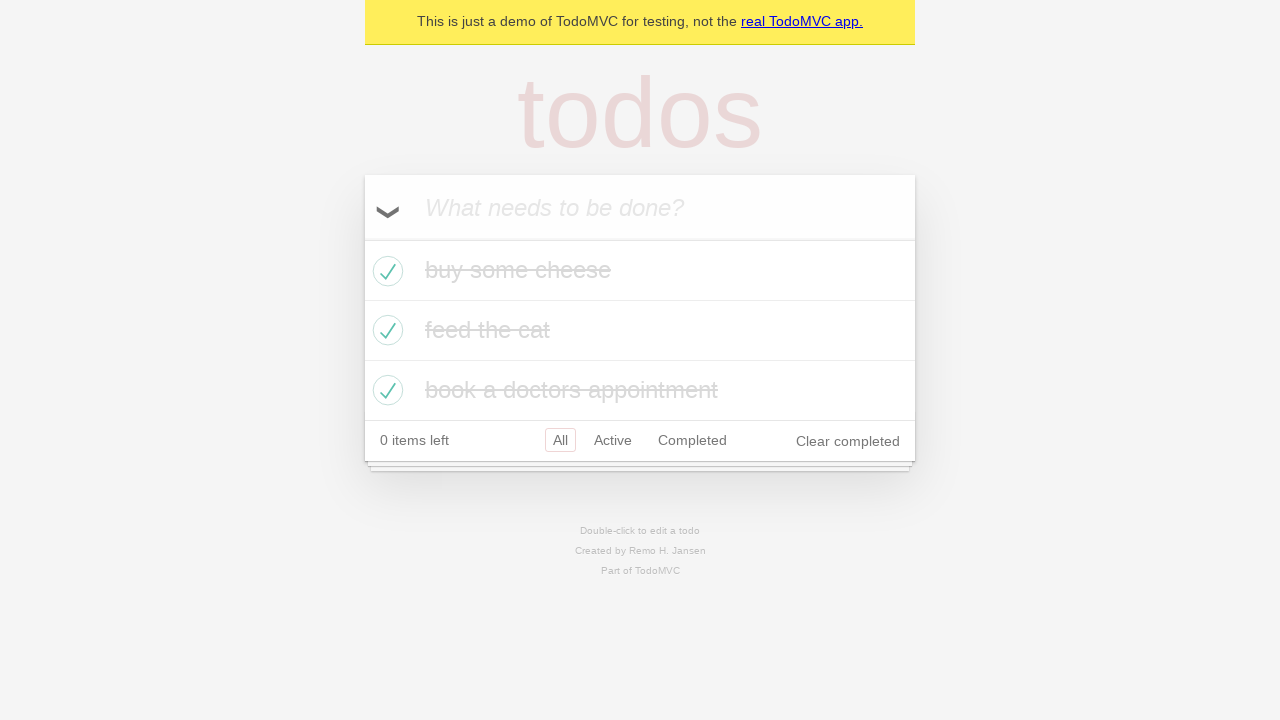